Tests the light/dark mode toggle functionality by clicking the theme switch button twice and checking theme attribute changes.

Starting URL: https://playwright.dev/

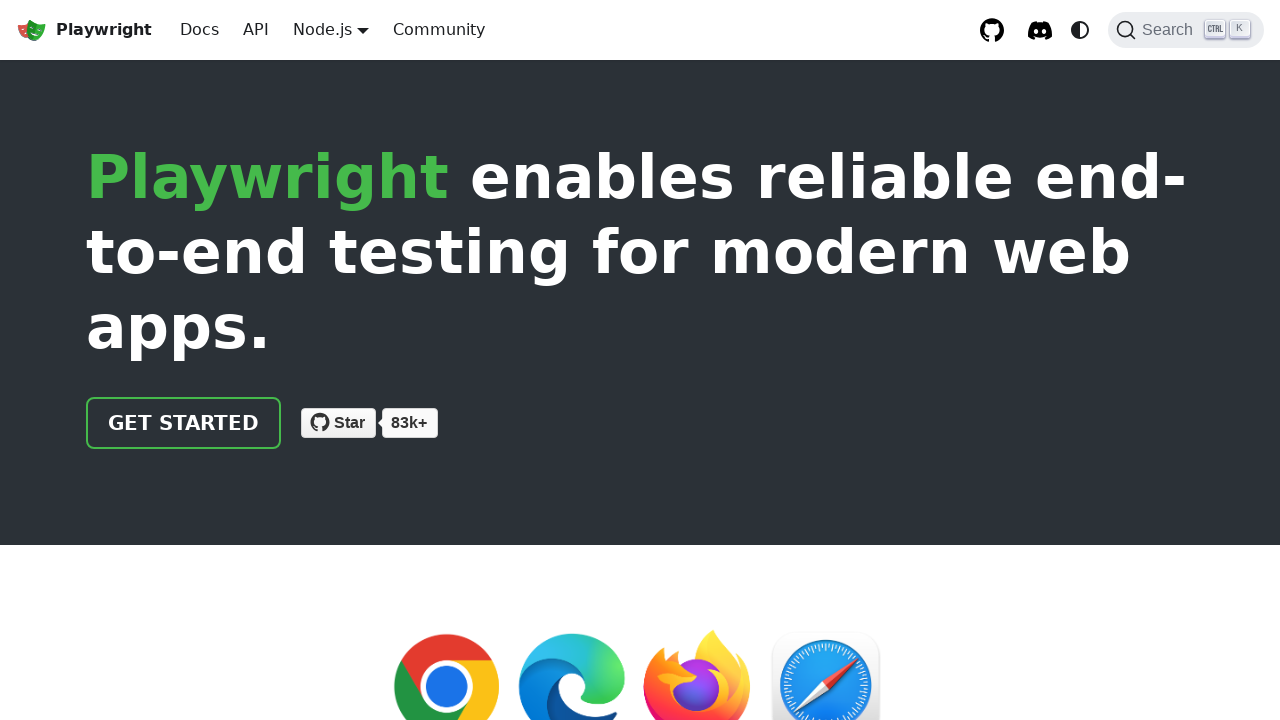

Clicked theme toggle button to switch to light mode at (1080, 30) on internal:label="Switch between dark and light"i
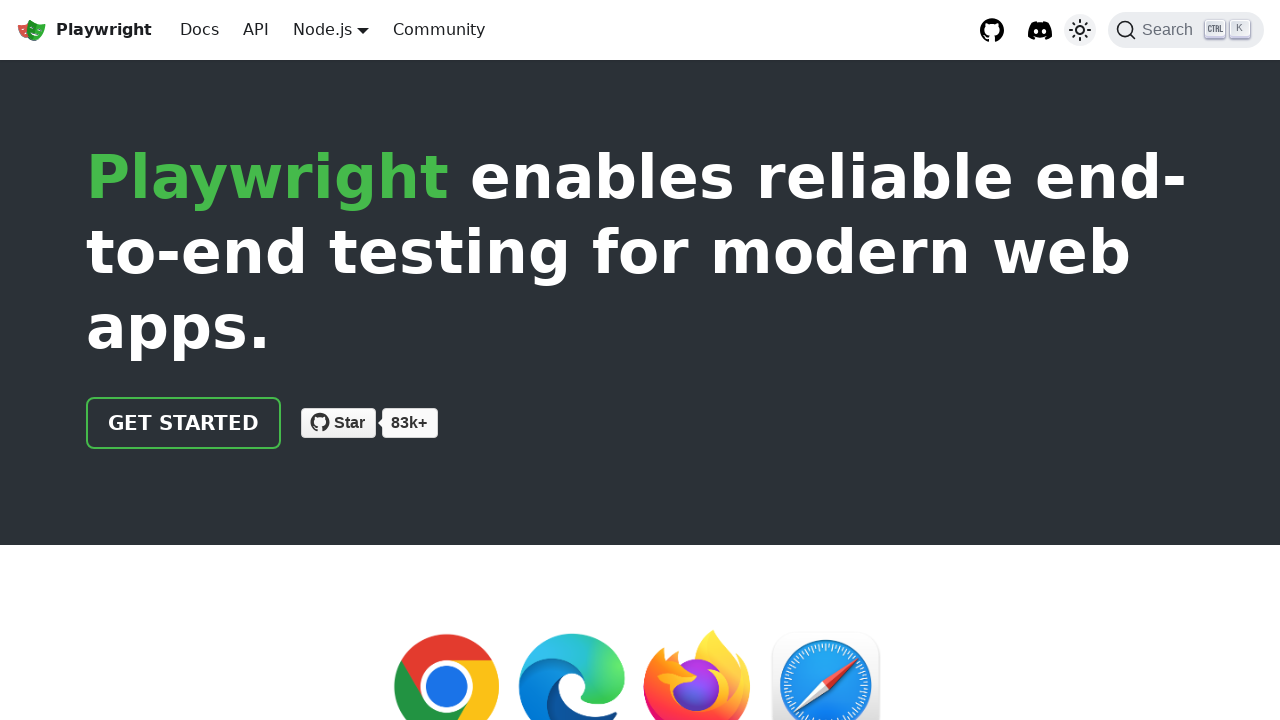

Clicked theme toggle button to switch back to dark mode at (1080, 30) on internal:label="Switch between dark and light"i
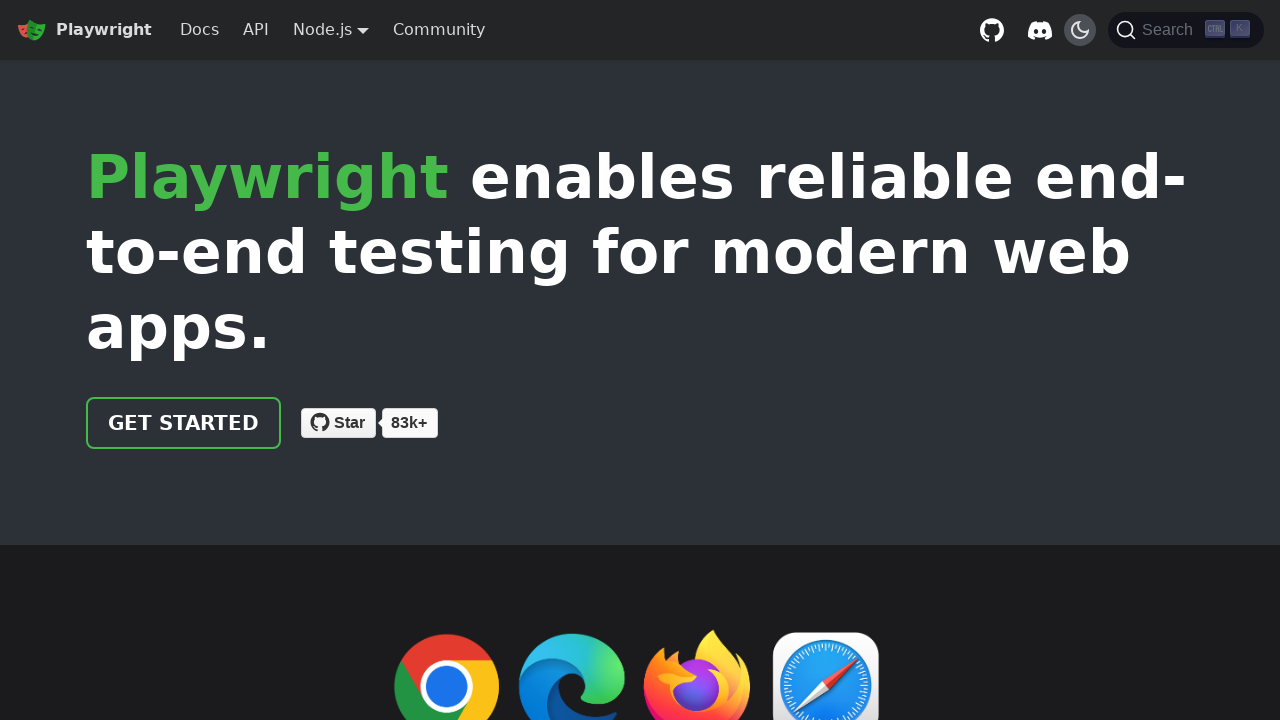

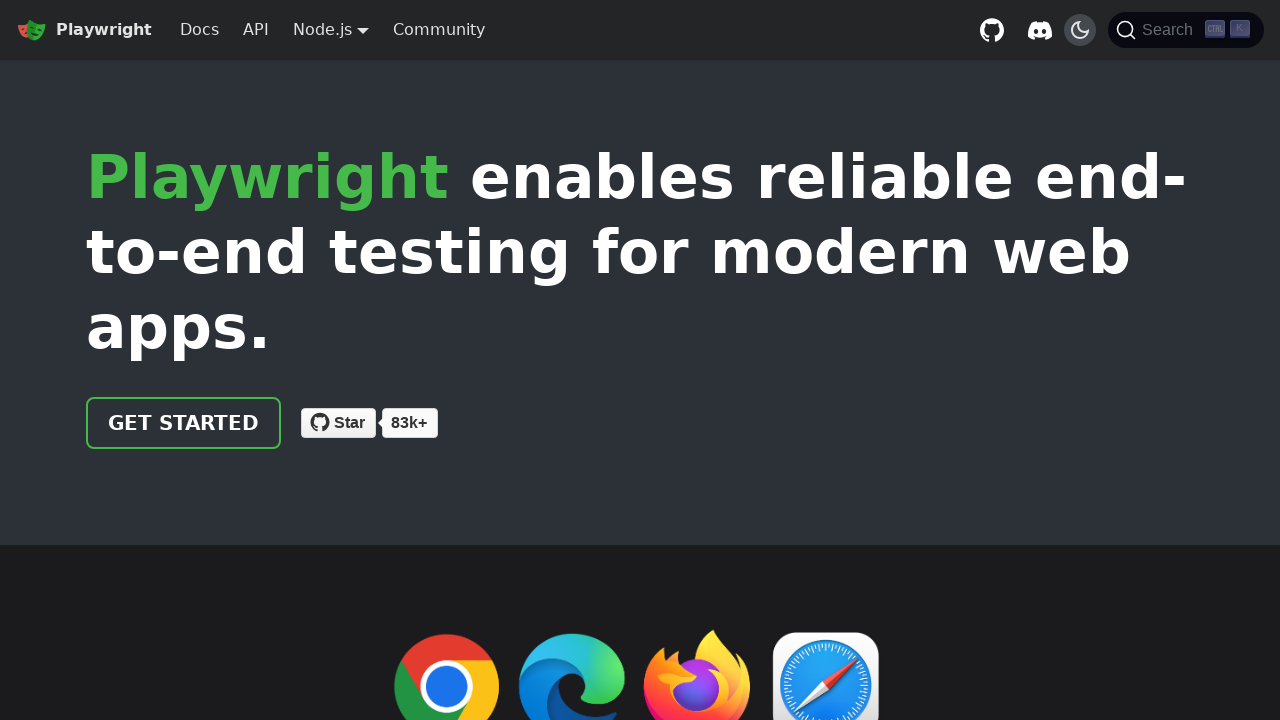